Tests mouse hover interactions with a popup context menu by right-clicking to open the menu, hovering over menu items to reveal submenus, and clicking on a submenu item.

Starting URL: http://deluxe-menu.com/popup-mode-sample.html

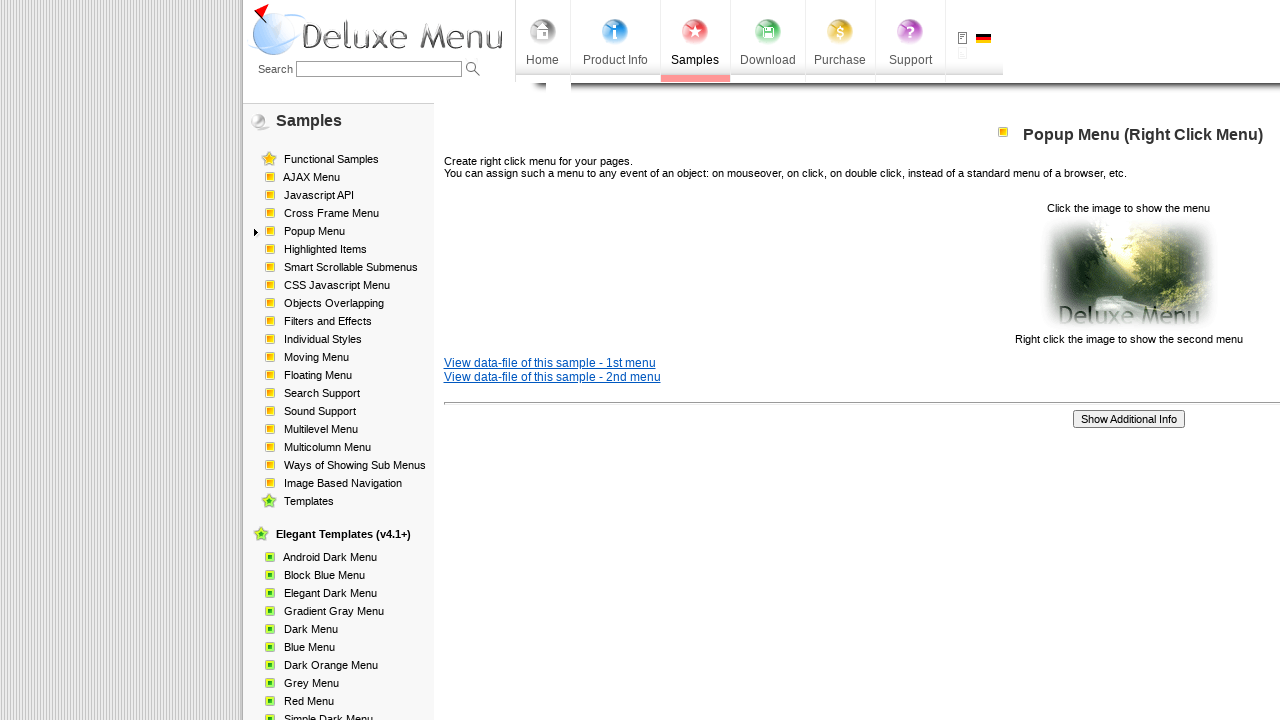

Right-clicked on the menu trigger text to open context menu at (640, 274) on //p[contains(text(),'Click the image to show the menu')]
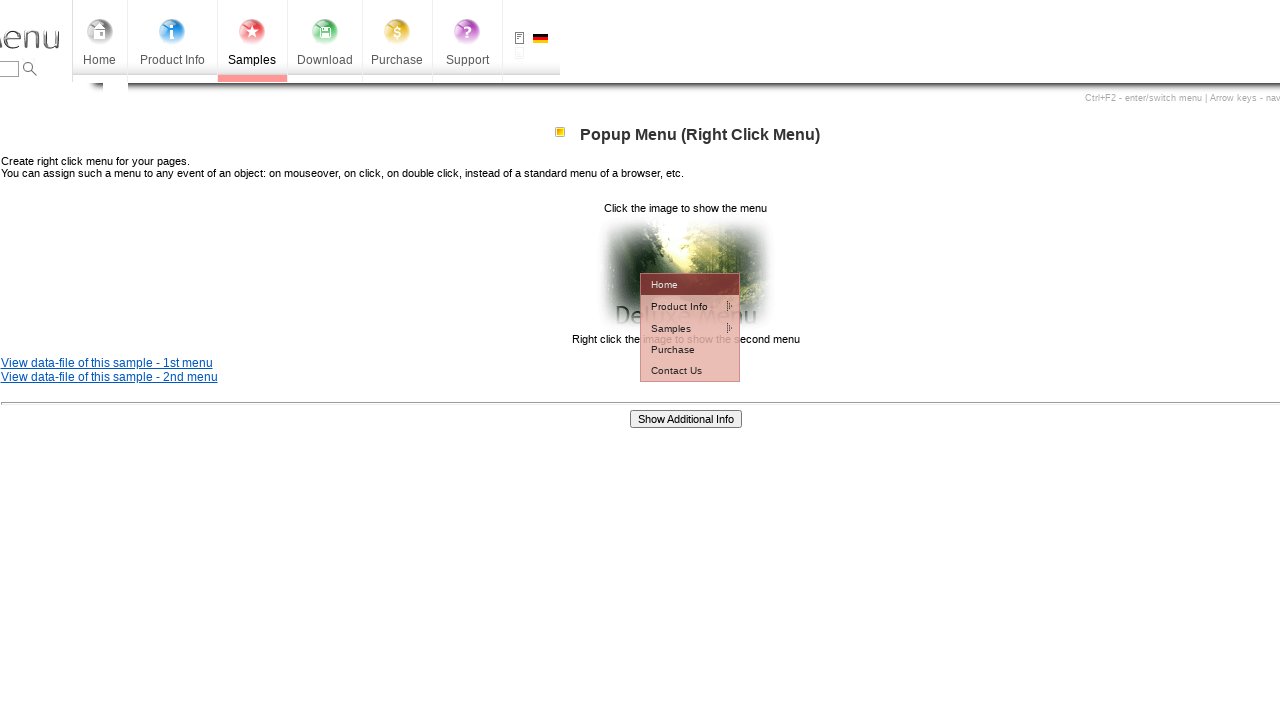

Hovered over first menu item to reveal submenu at (677, 306) on xpath=//td[@id='dm2m1i1tdT']
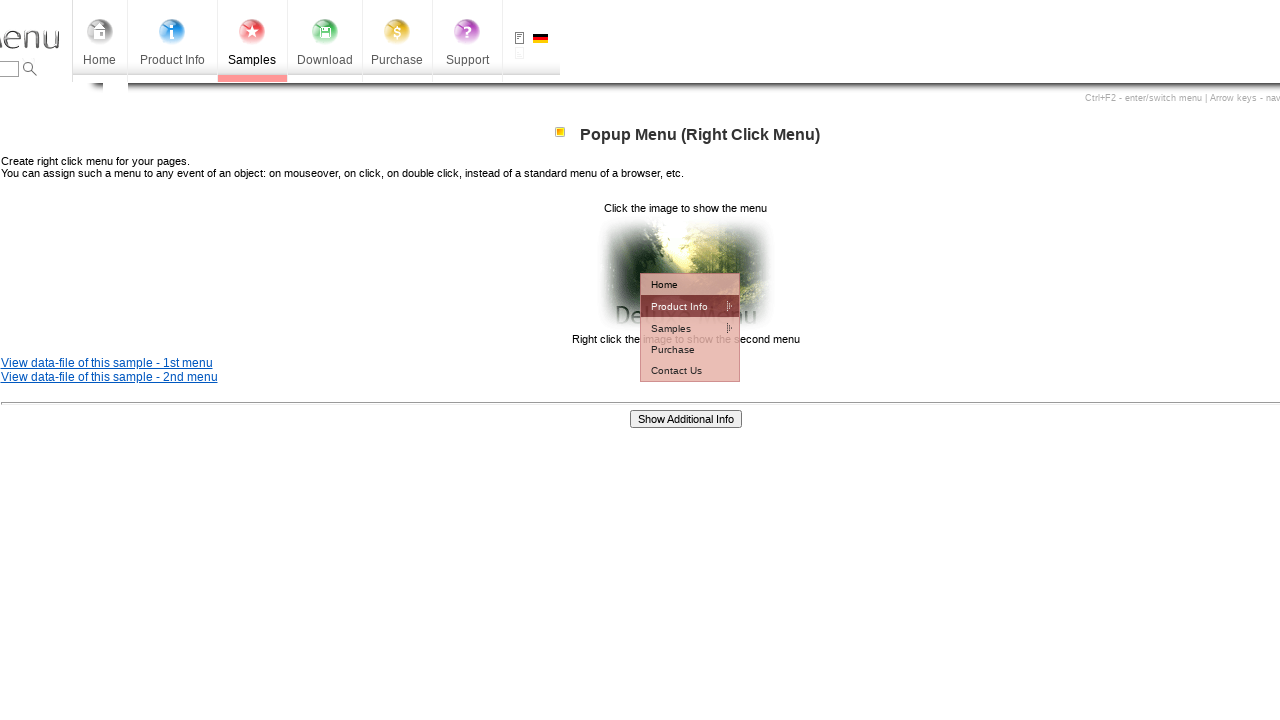

Hovered over second level menu item at (788, 327) on xpath=//td[@id='dm2m2i1tdT']
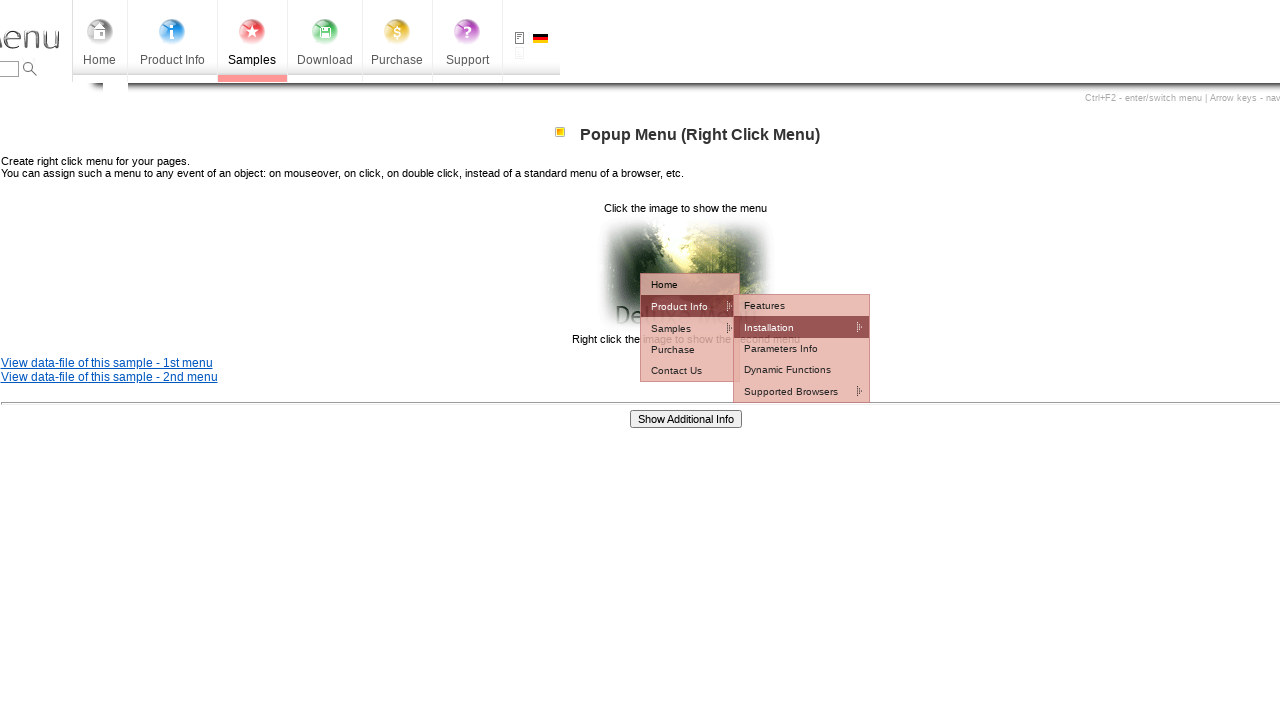

Clicked on third level submenu item at (915, 348) on xpath=//td[@id='dm2m3i1tdT']
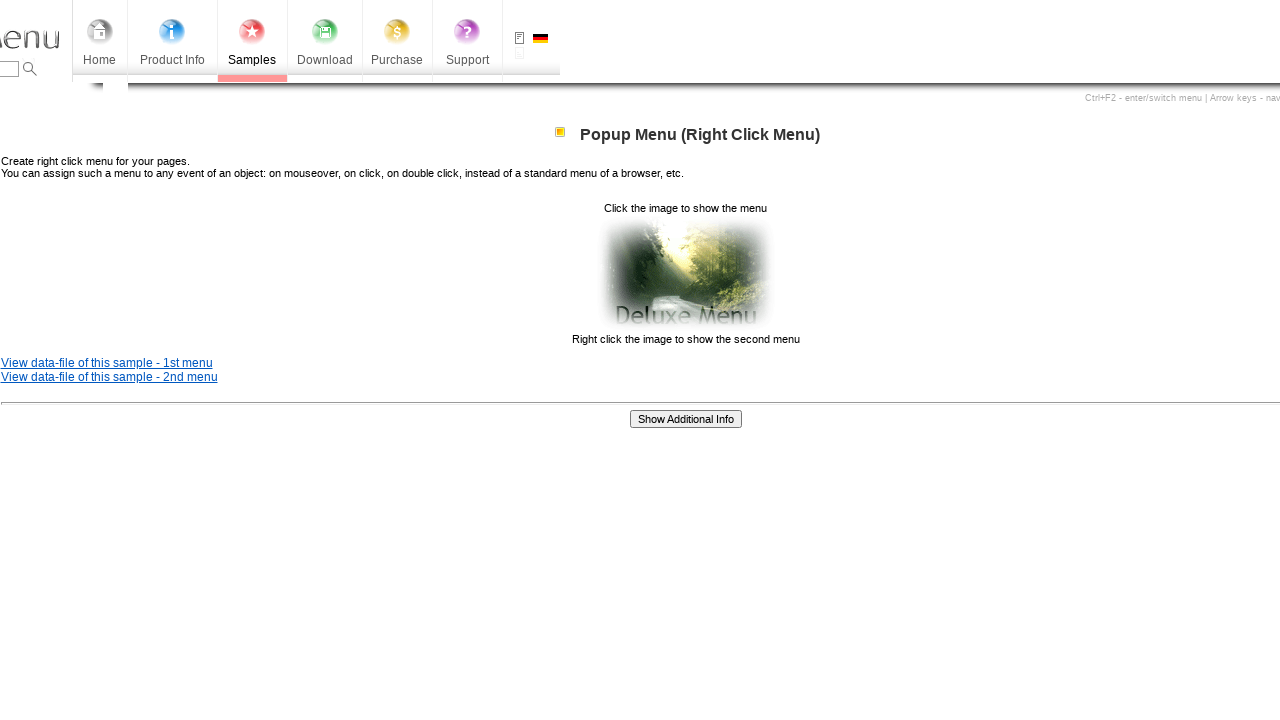

Waited 2 seconds to observe the result
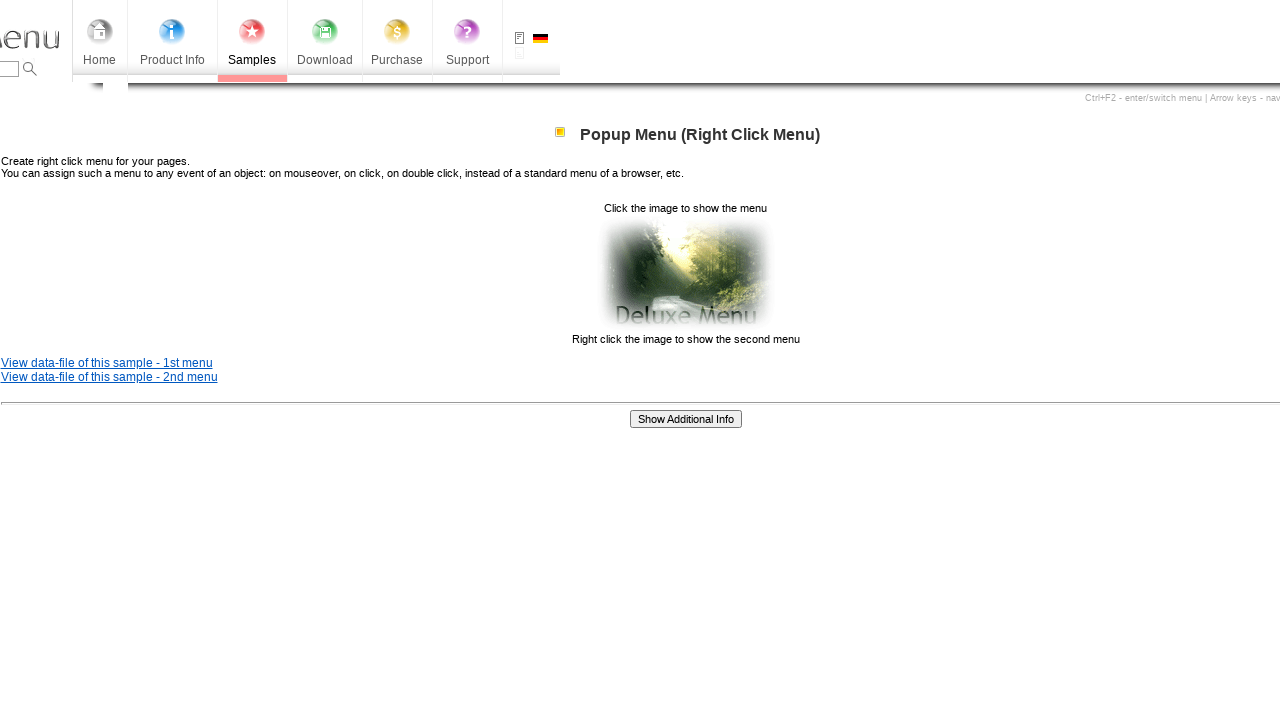

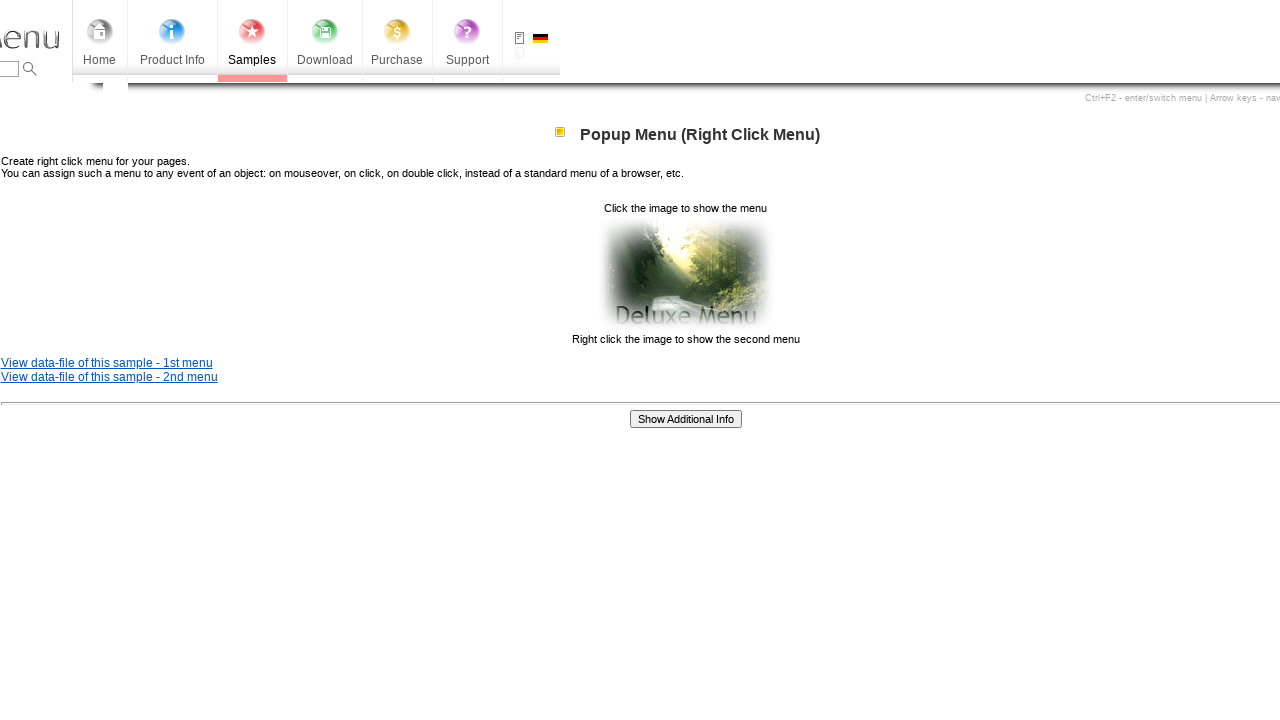